Tests the online banking section by clicking the ONLINE BANKING link, verifying that 6 operation headers are displayed, and checking that "Pay Bills" is among the headers

Starting URL: http://zero.webappsecurity.com/

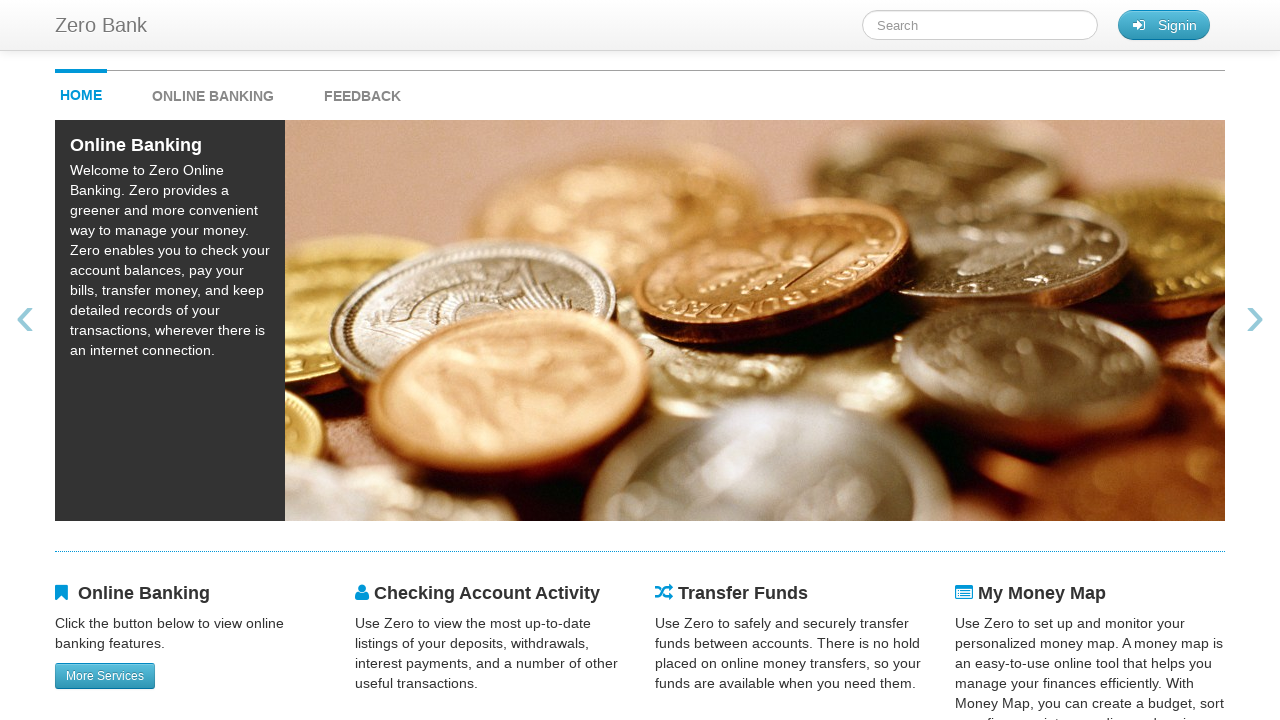

Clicked ONLINE BANKING link at (233, 91) on #onlineBankingMenu
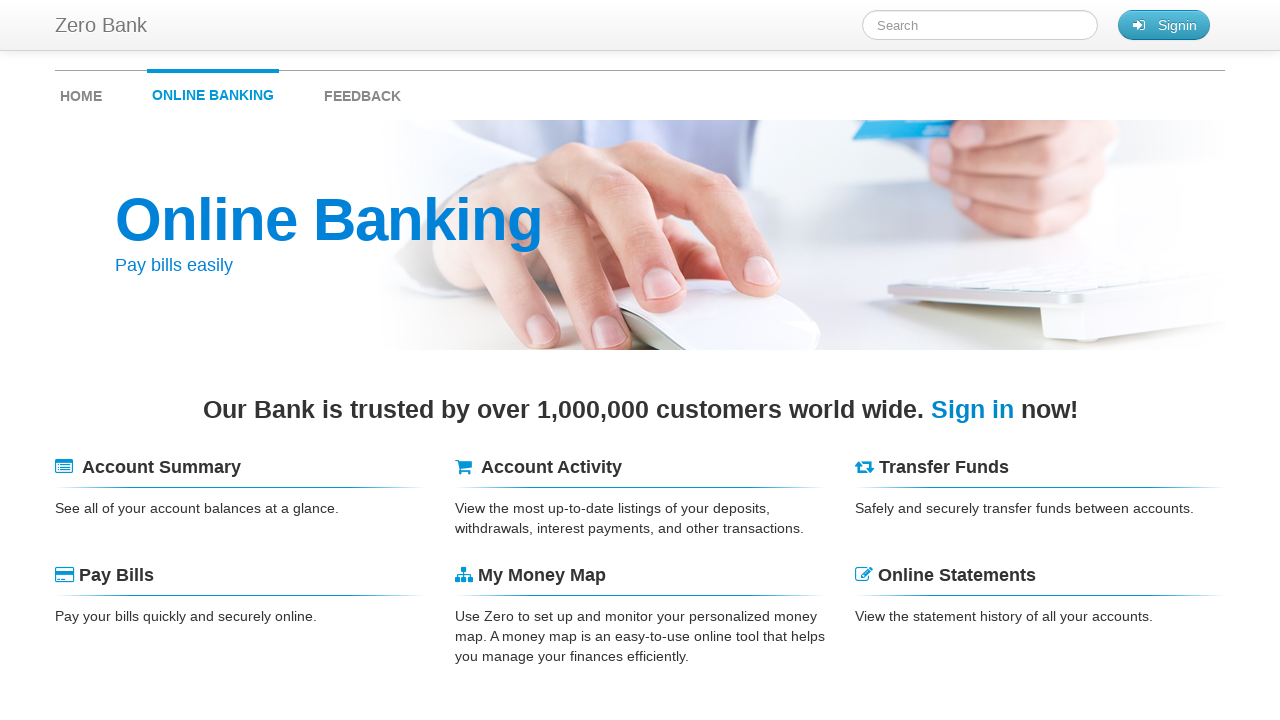

Operation headers loaded
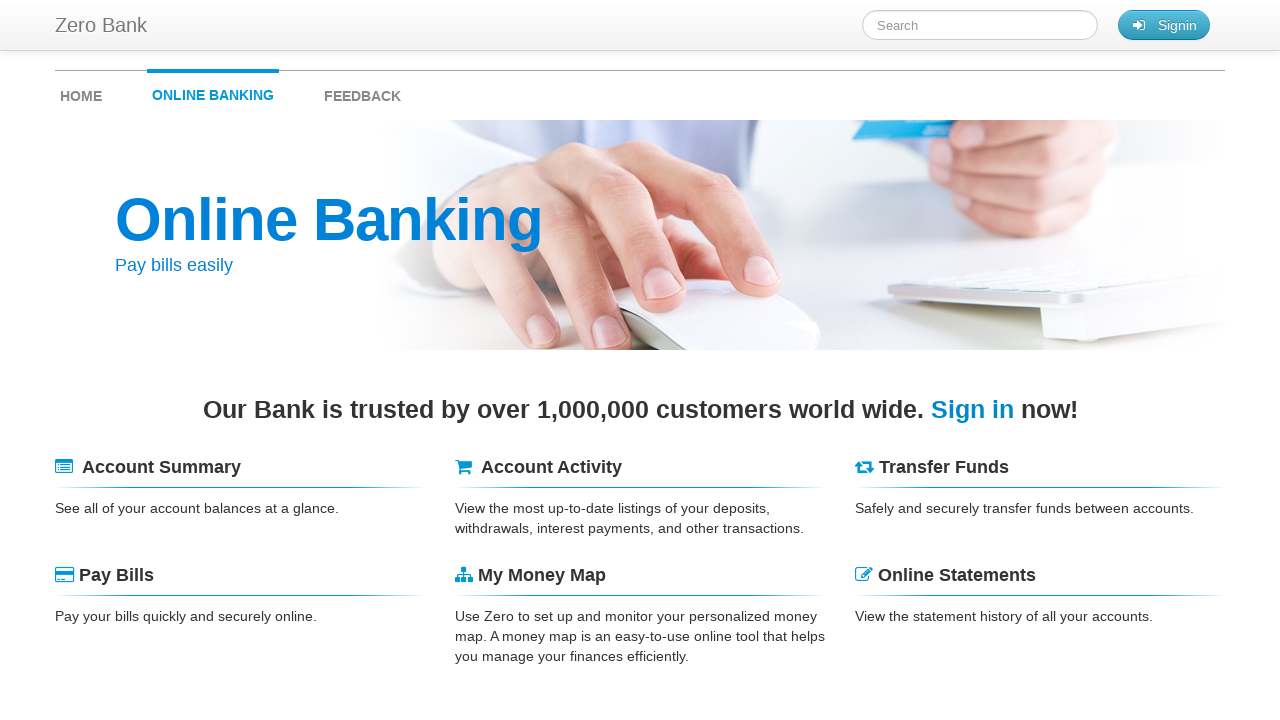

Retrieved all header elements
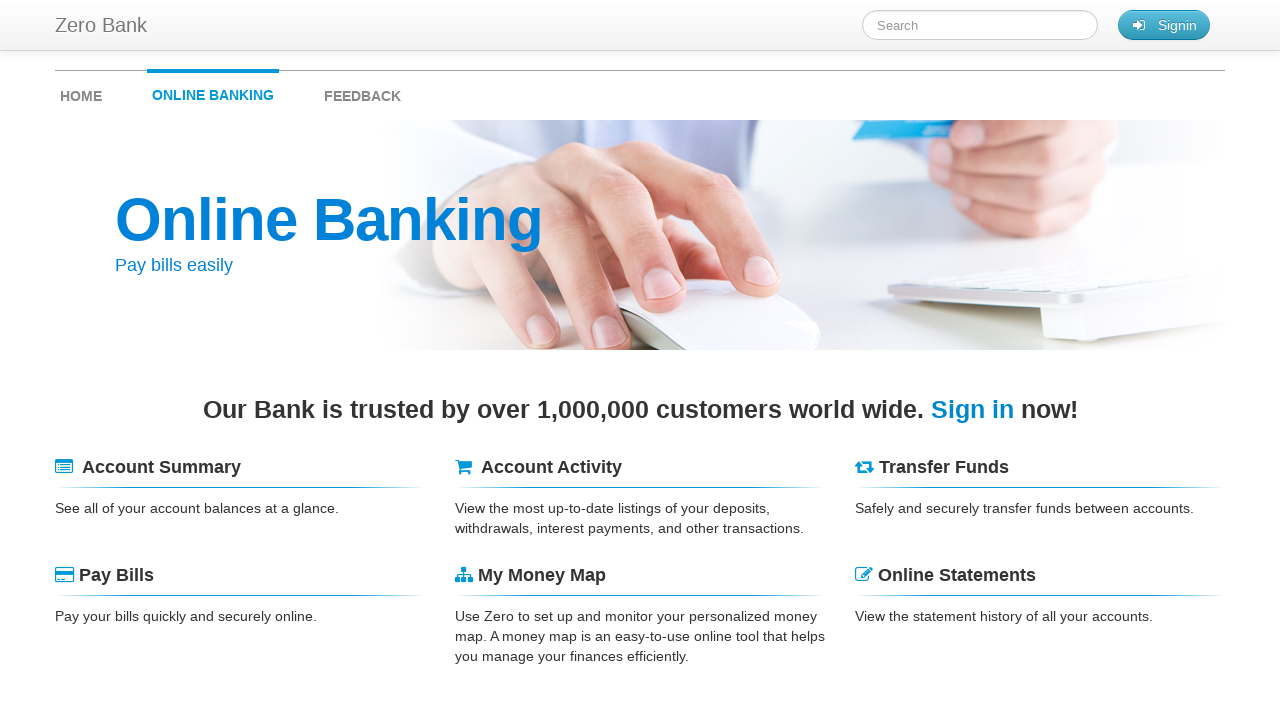

Verified that 6 operation headers are displayed
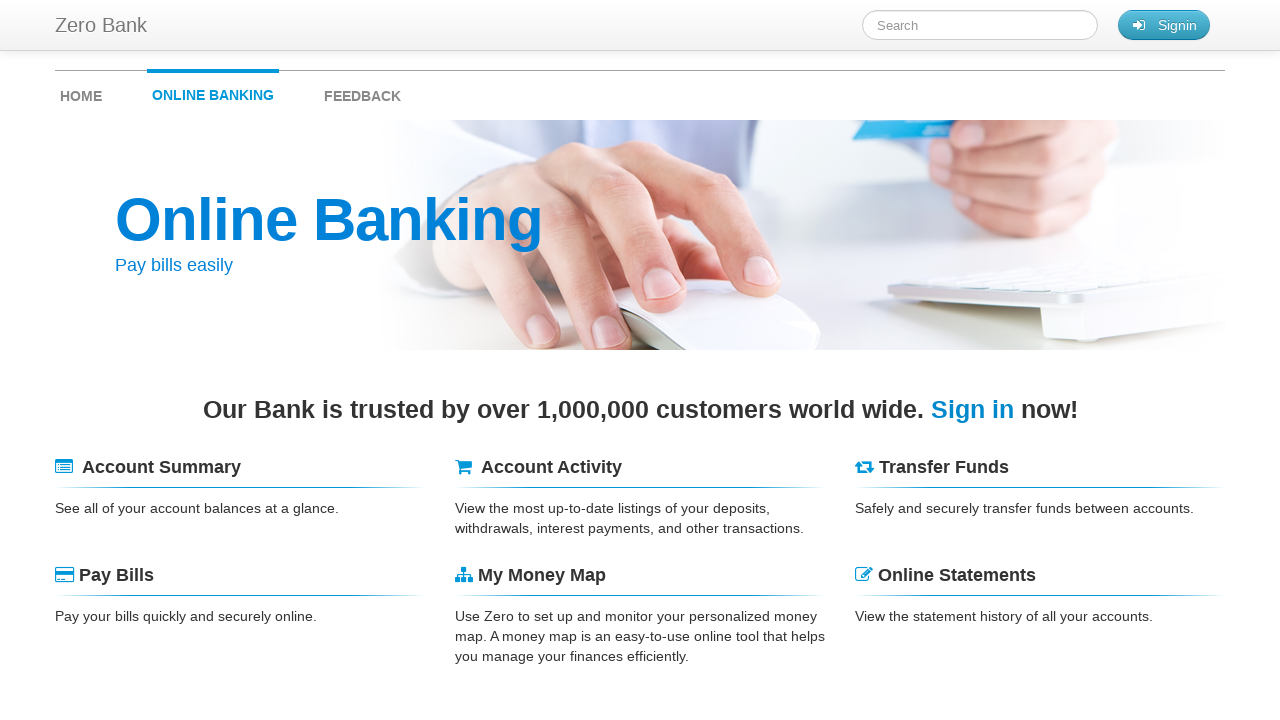

Extracted text content from all headers
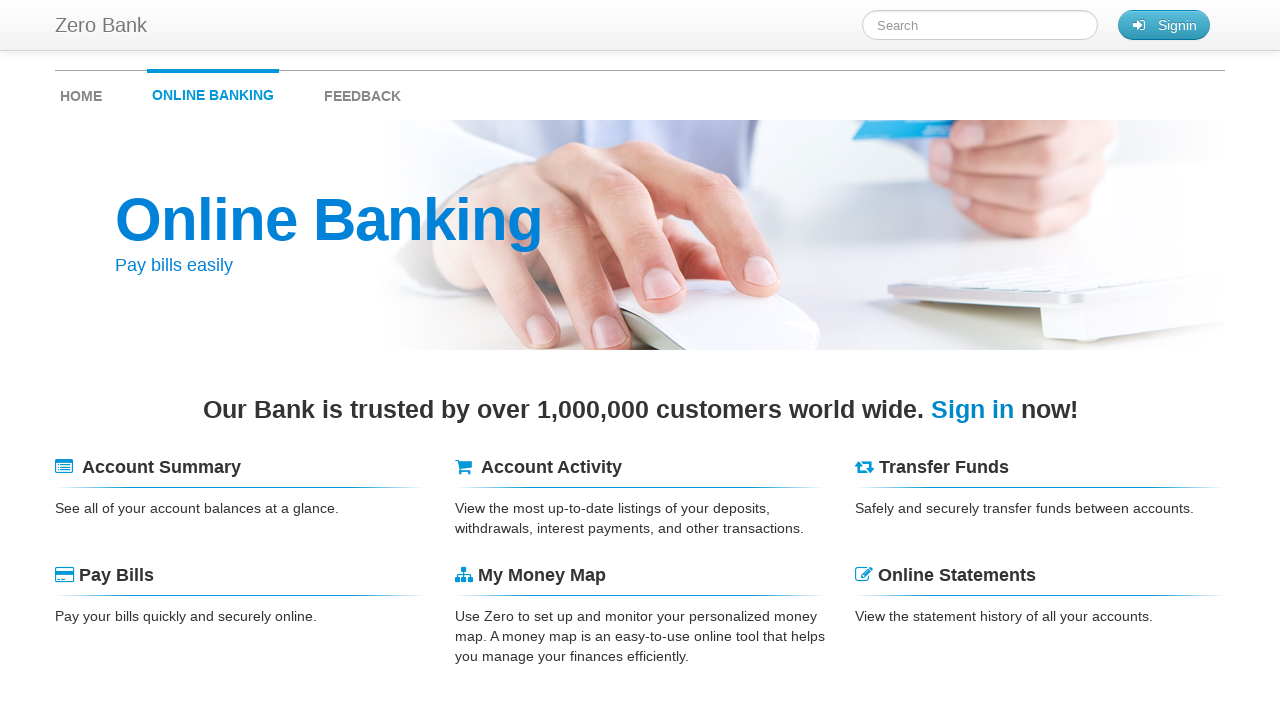

Verified that 'Pay Bills' is among the operation headers
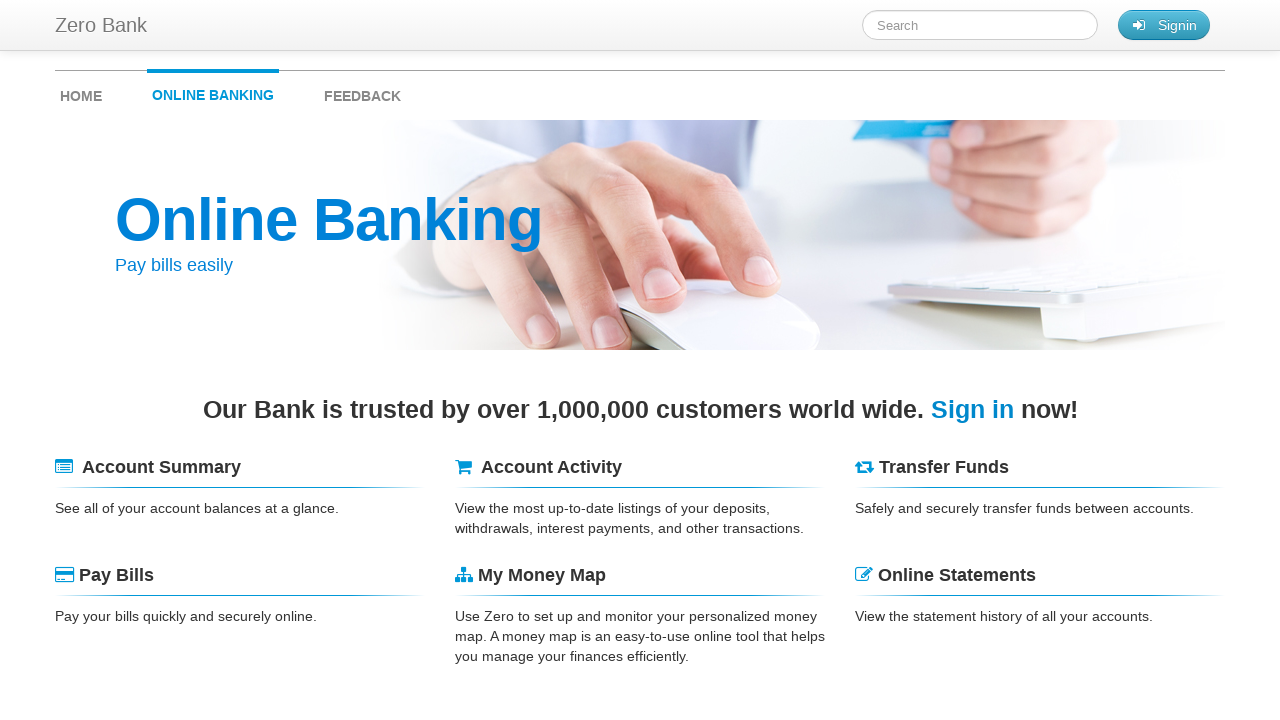

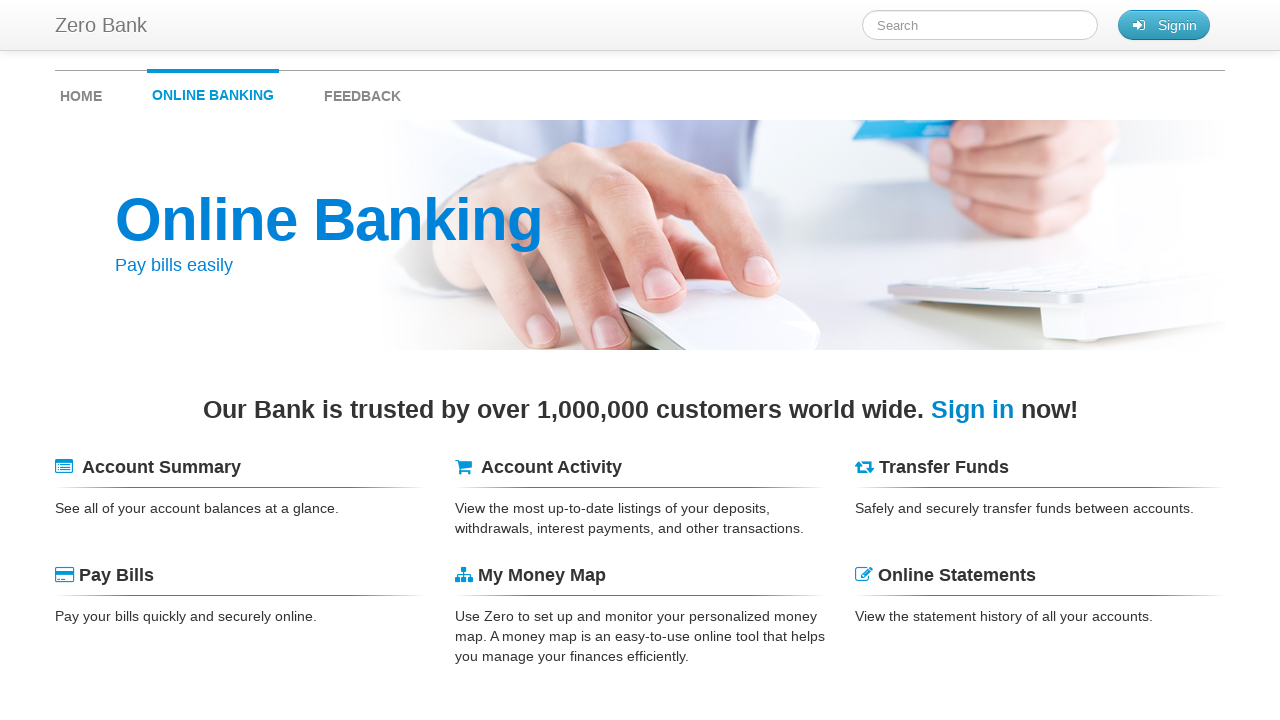